Navigates to AngularJS homepage and then navigates to the FAQ section by changing the location.

Starting URL: http://www.angularjs.org

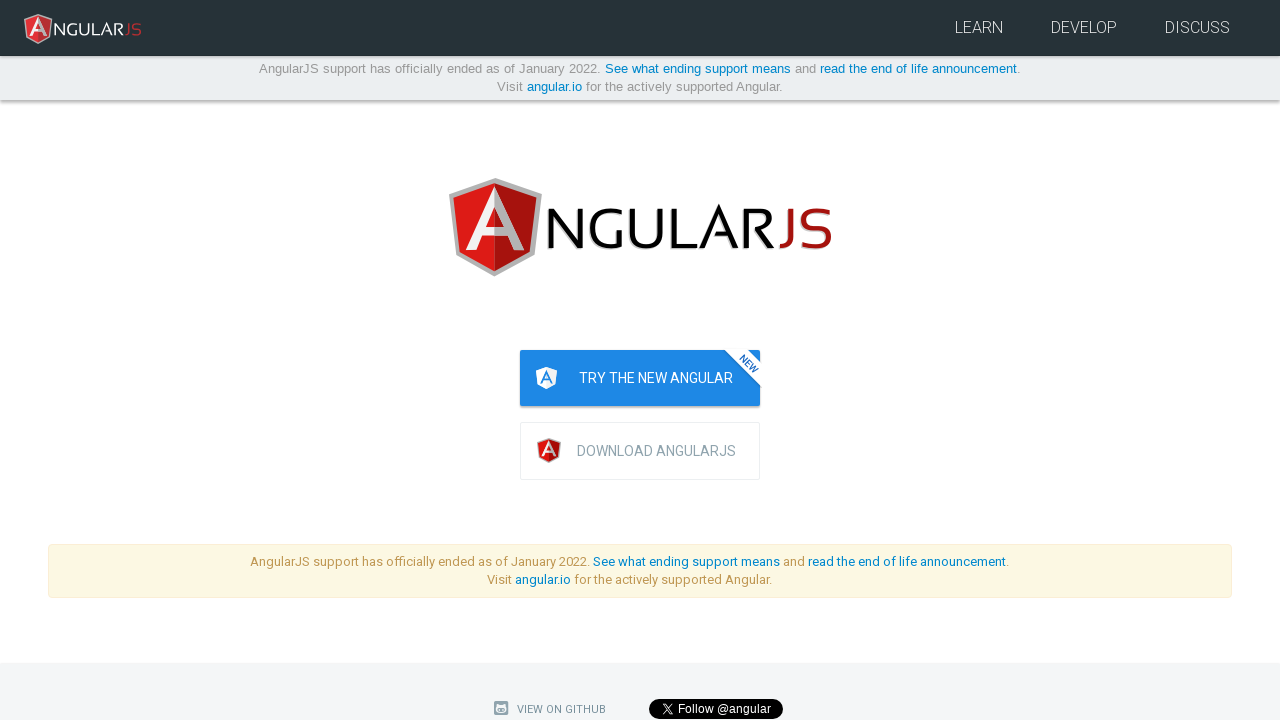

Waited for AngularJS homepage to load (networkidle)
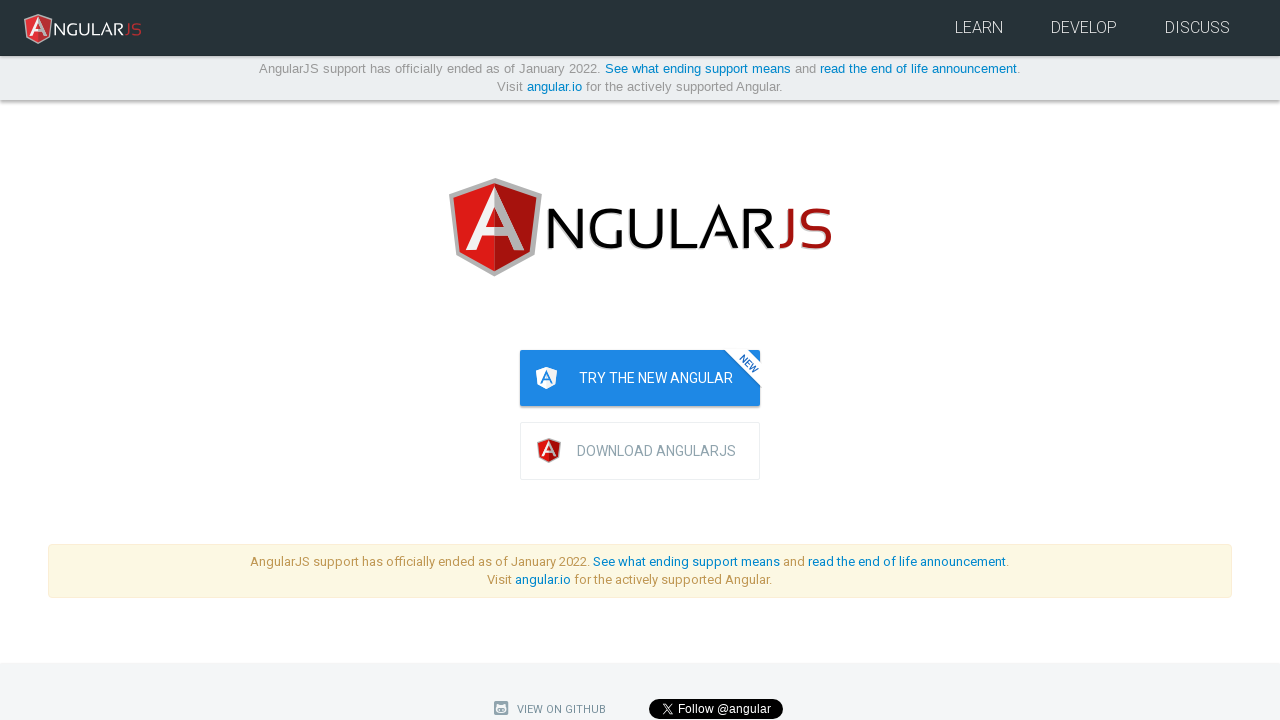

Navigated to AngularJS FAQ section
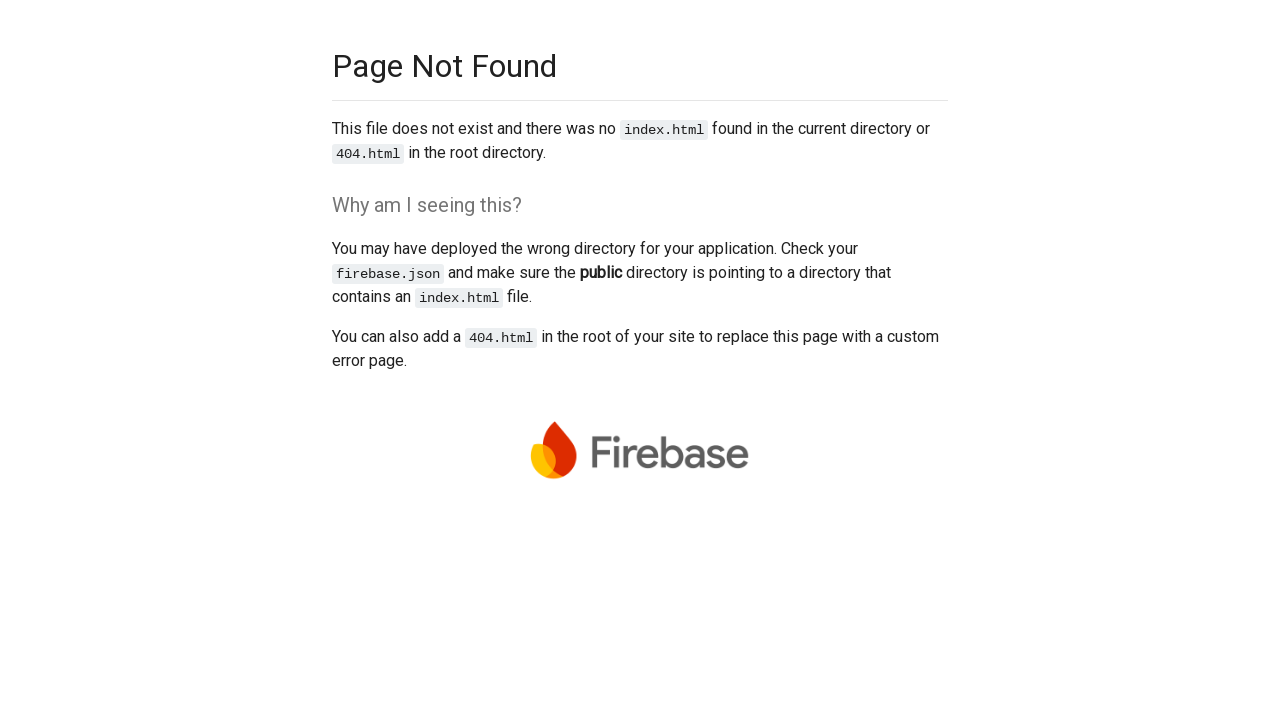

Verified URL contains 'misc/faq' location
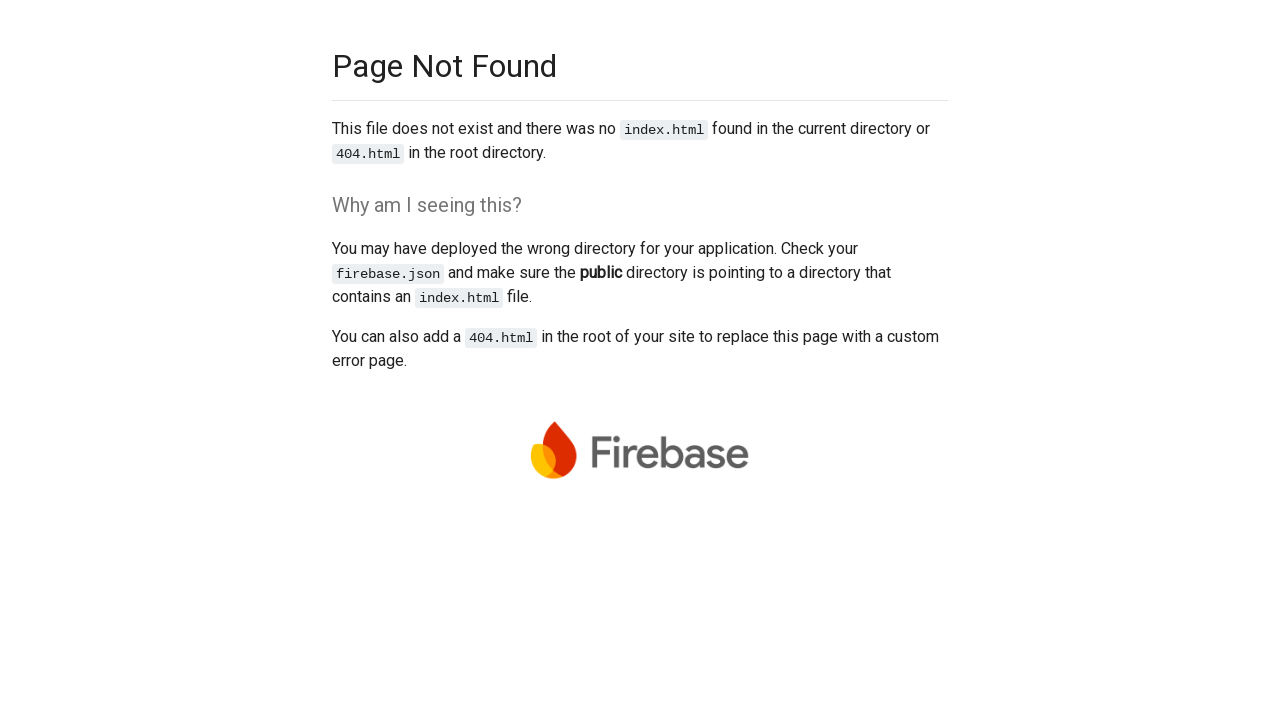

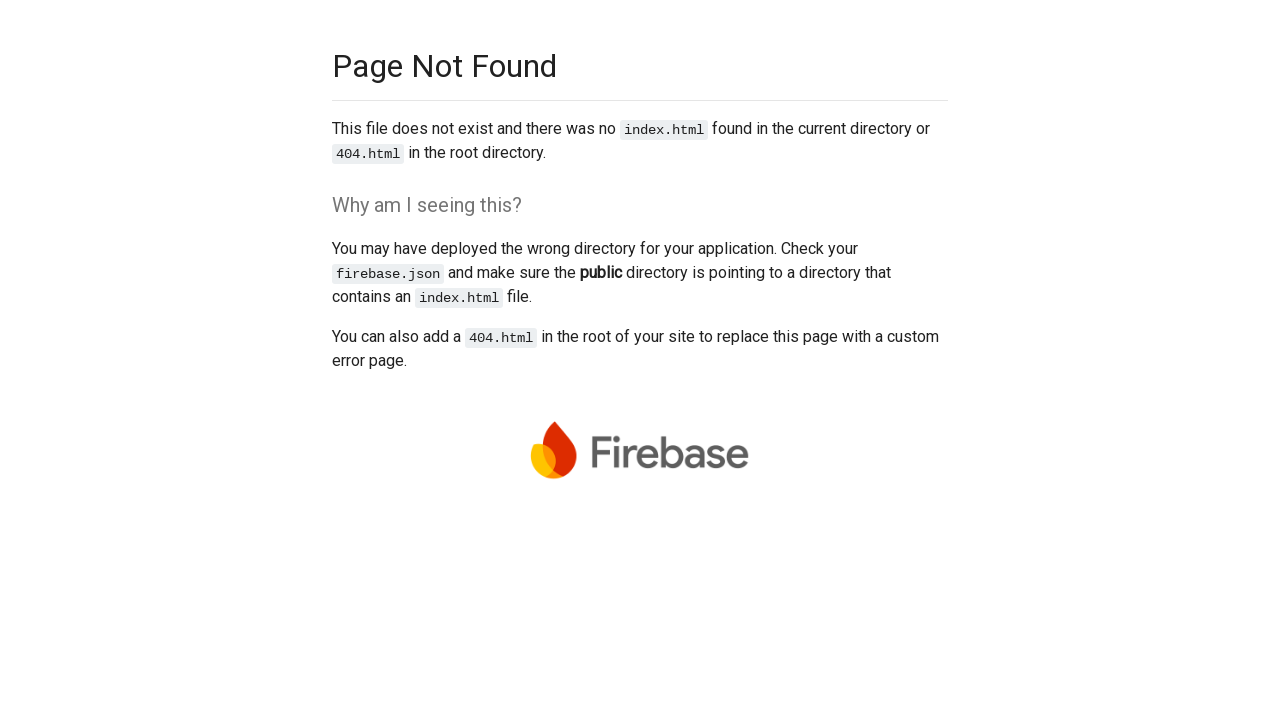